Tests a registration form by filling in first name, last name, and email fields, then submitting and verifying the success message is displayed.

Starting URL: http://suninjuly.github.io/registration1.html

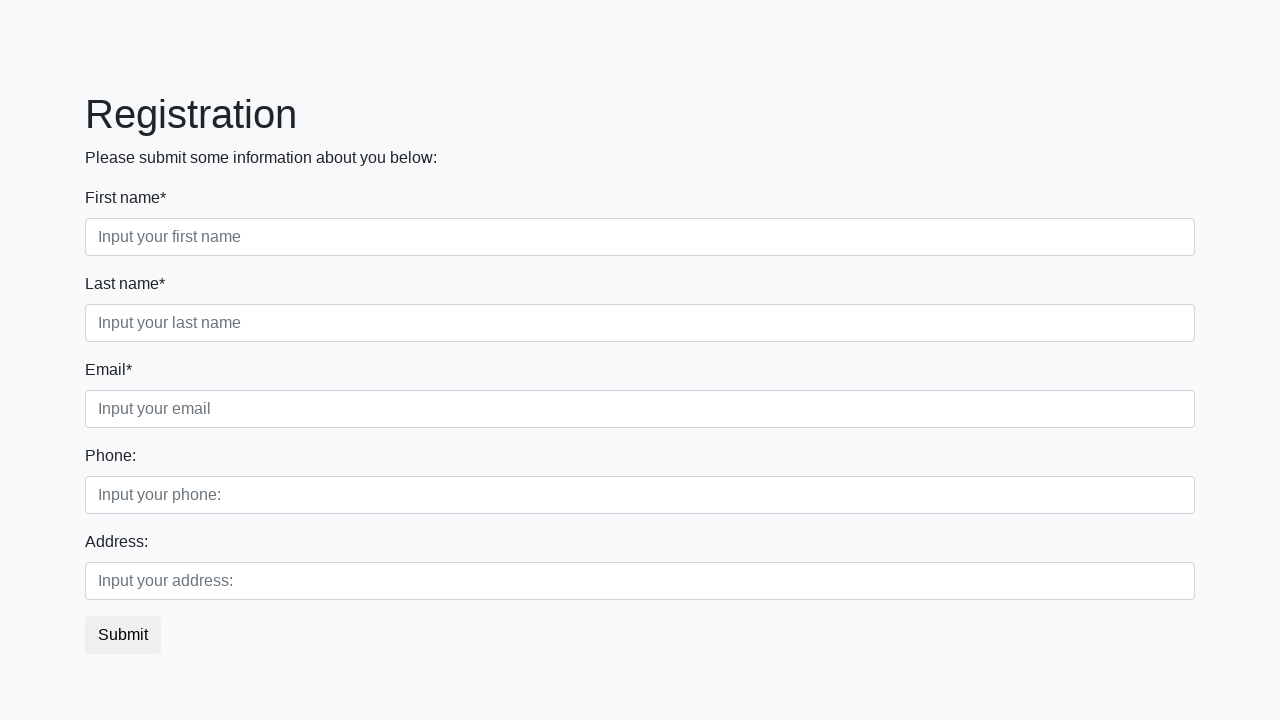

Filled first name field with 'FirstName' on //form/div[1]/div[1]/input
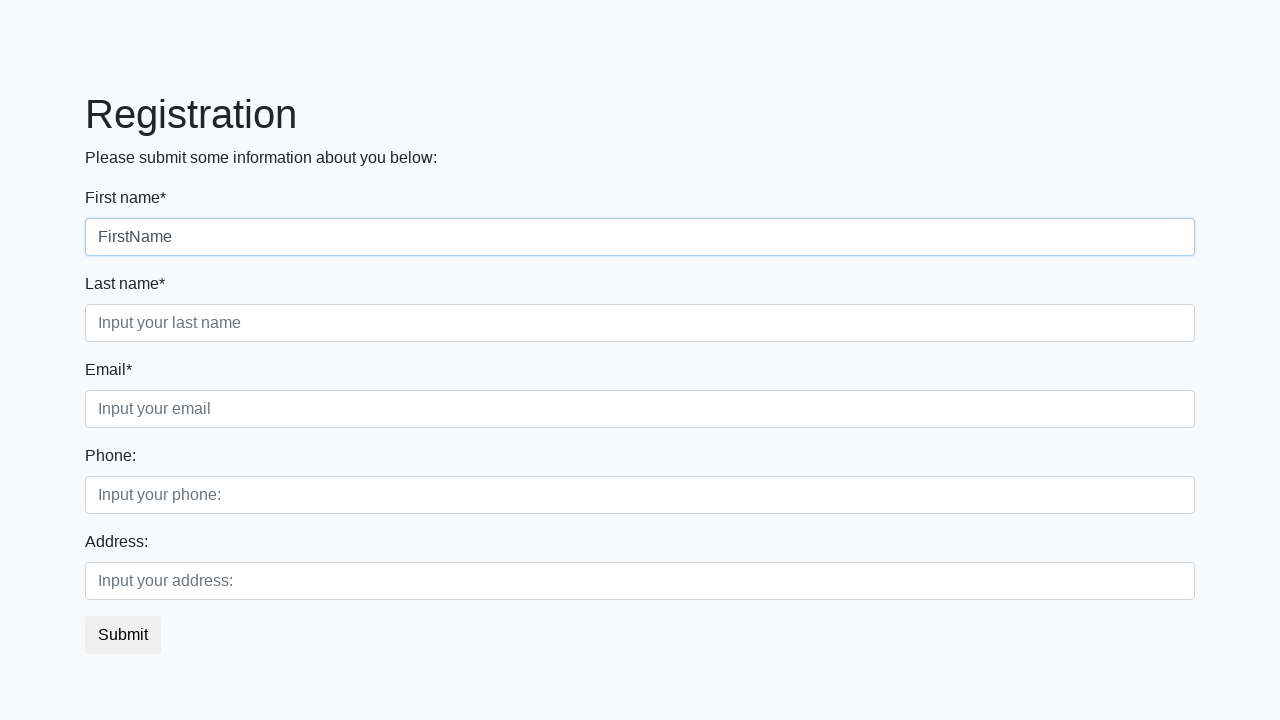

Filled last name field with 'LastName' on //form/div[1]/div[2]/input
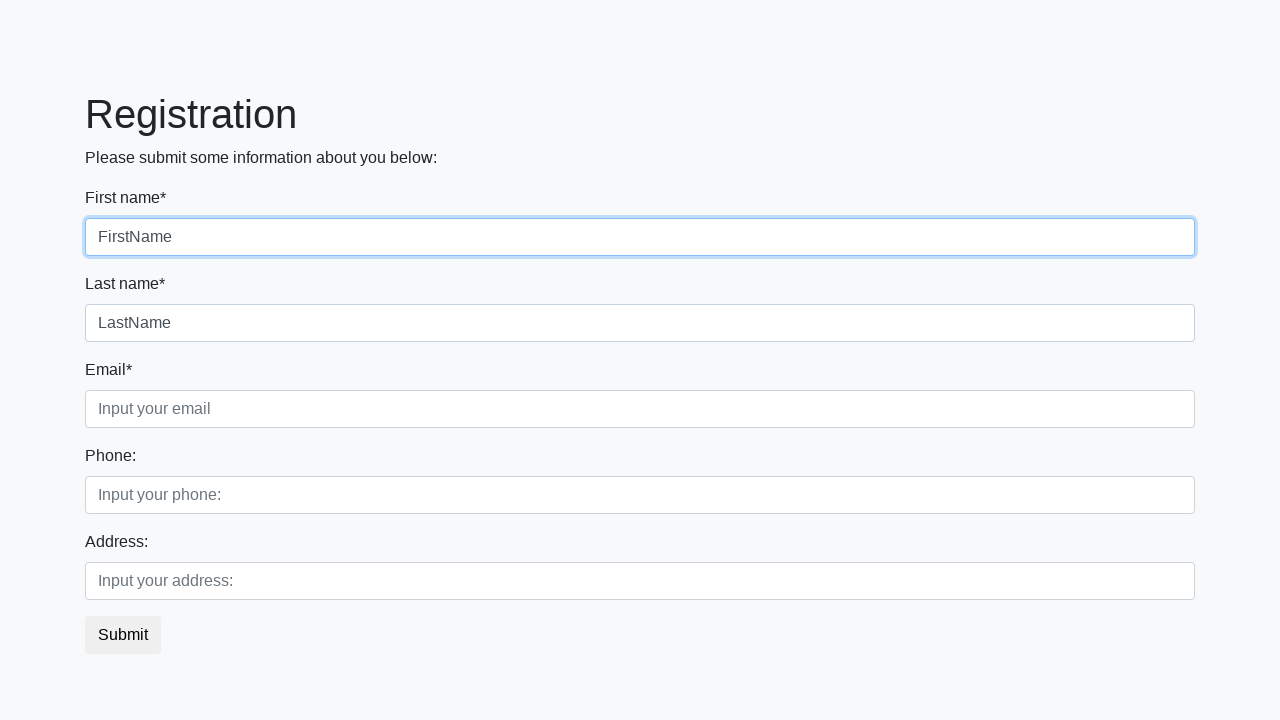

Filled email field with 'test@te.st' on //form/div[1]/div[3]/input
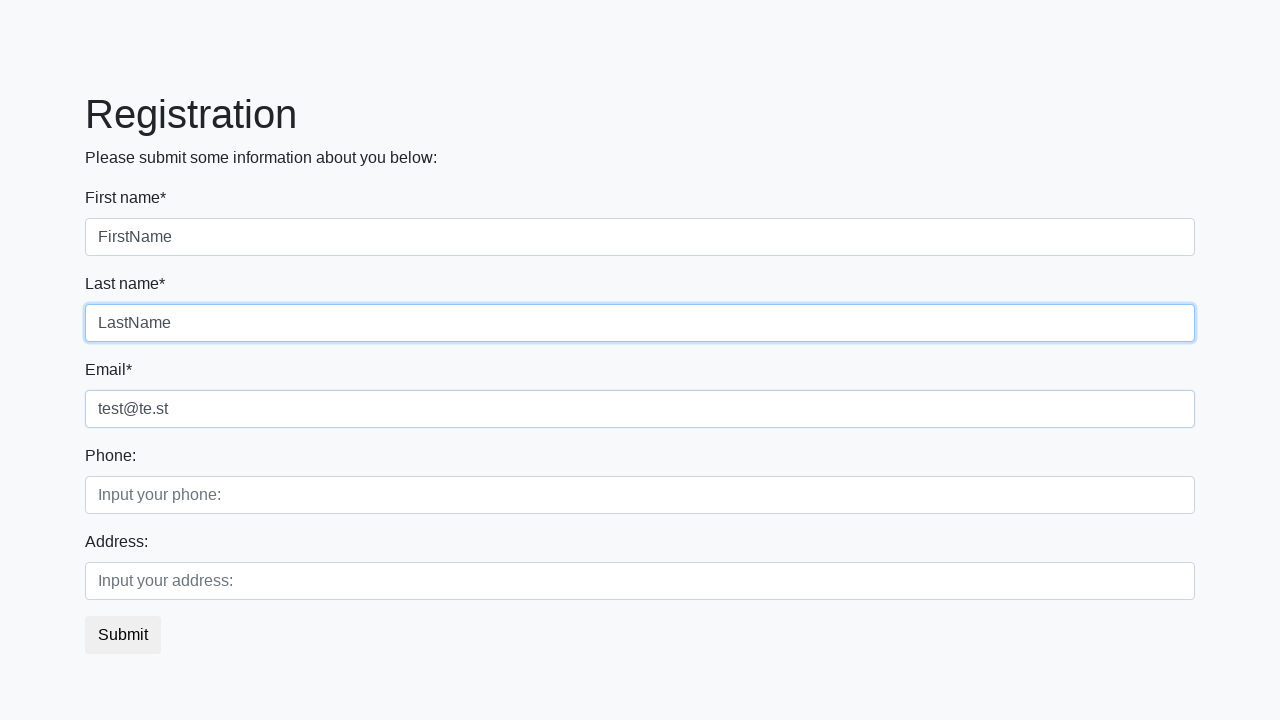

Clicked submit button to register at (123, 635) on button.btn
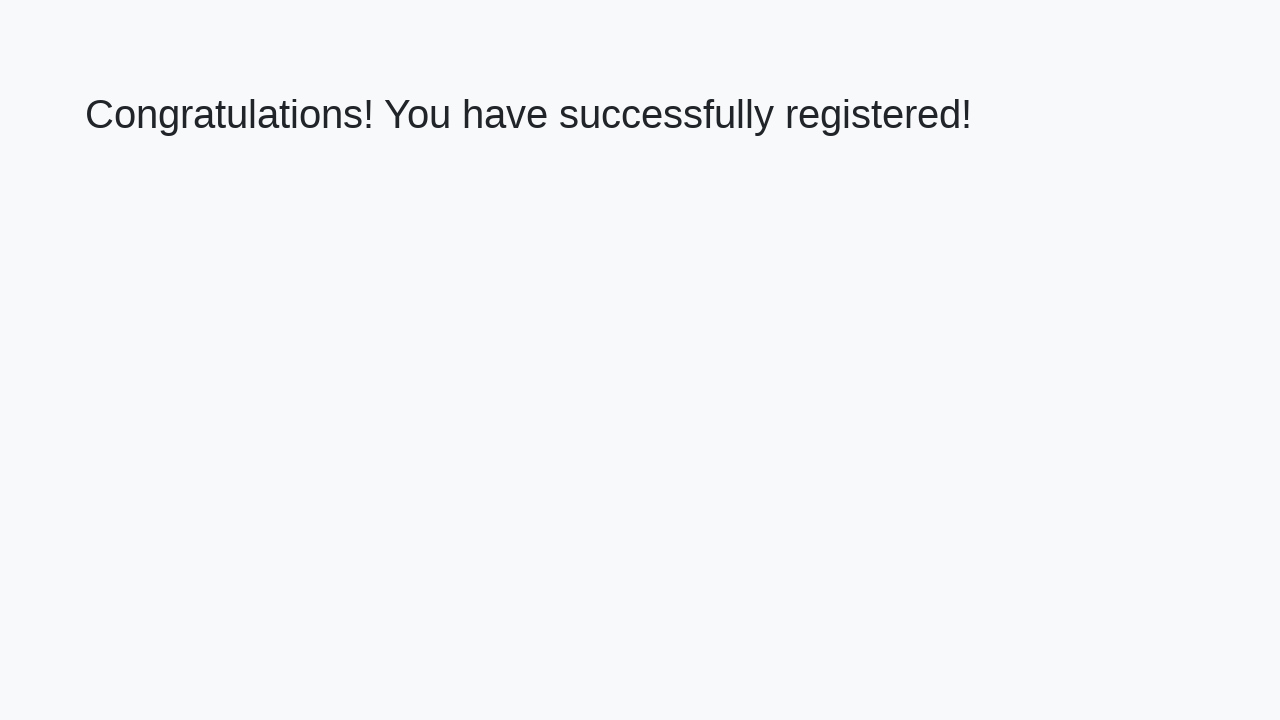

Success message heading loaded
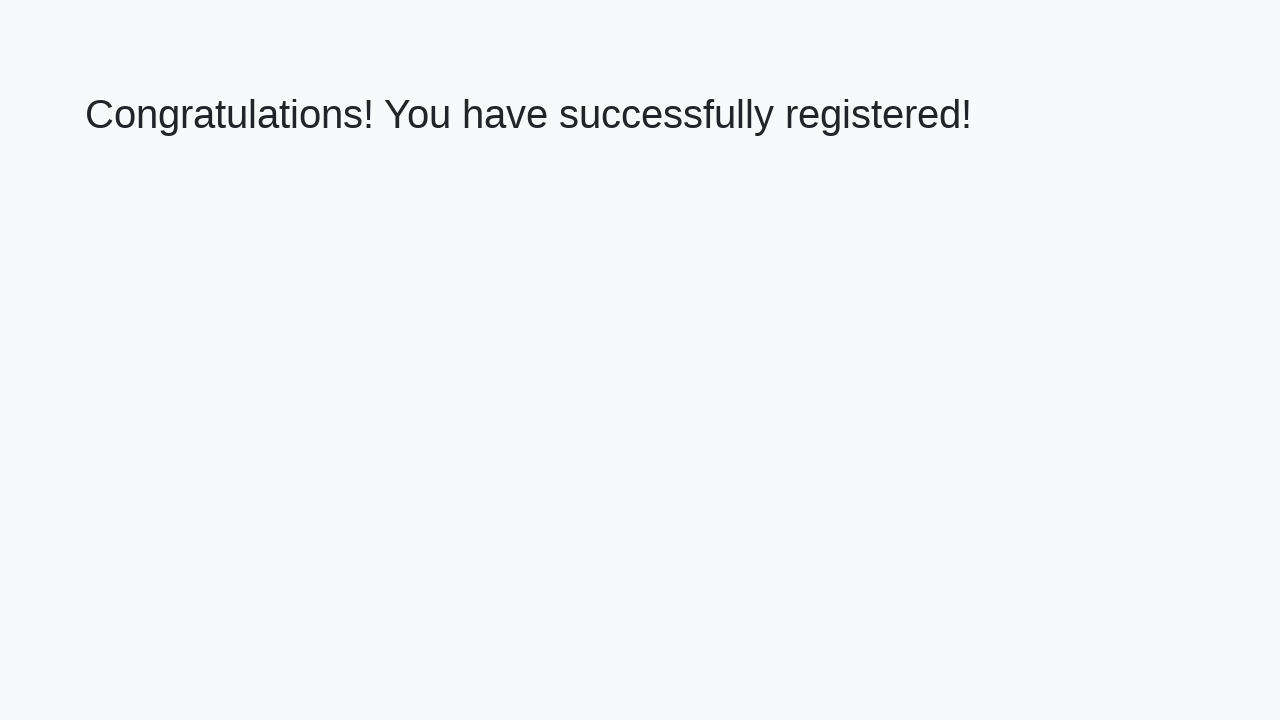

Retrieved success message text
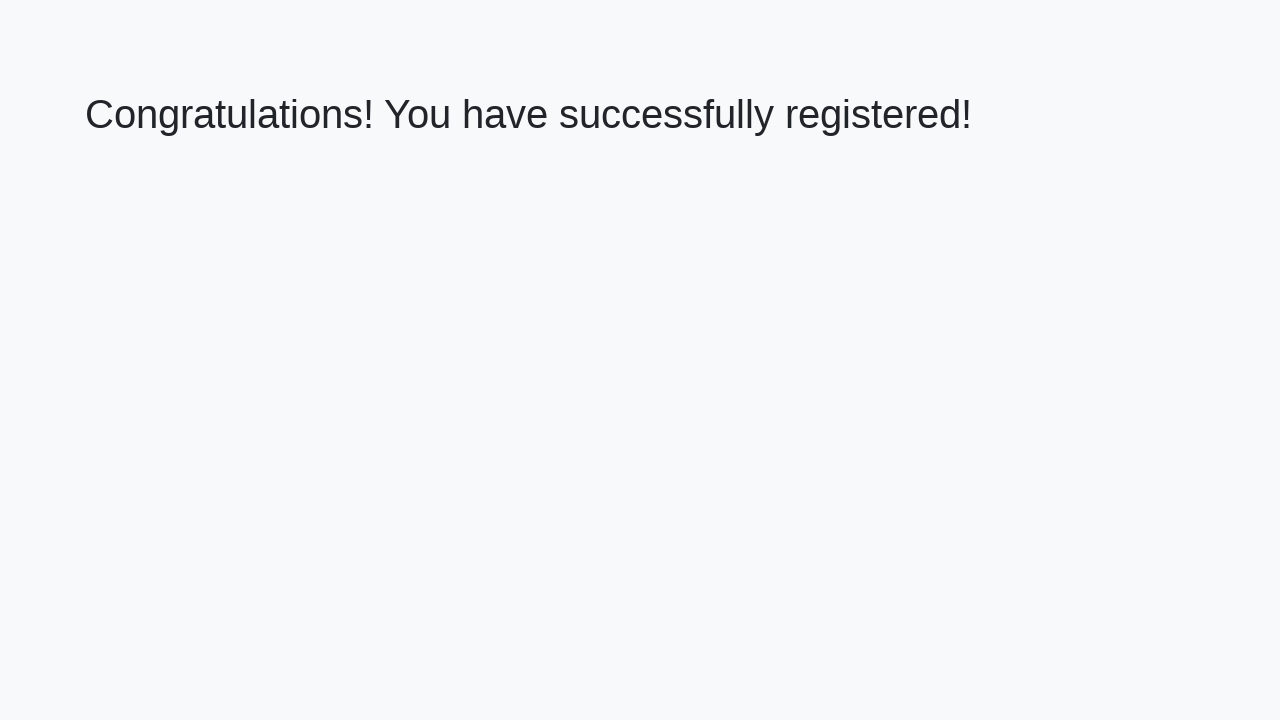

Verified success message: 'Congratulations! You have successfully registered!'
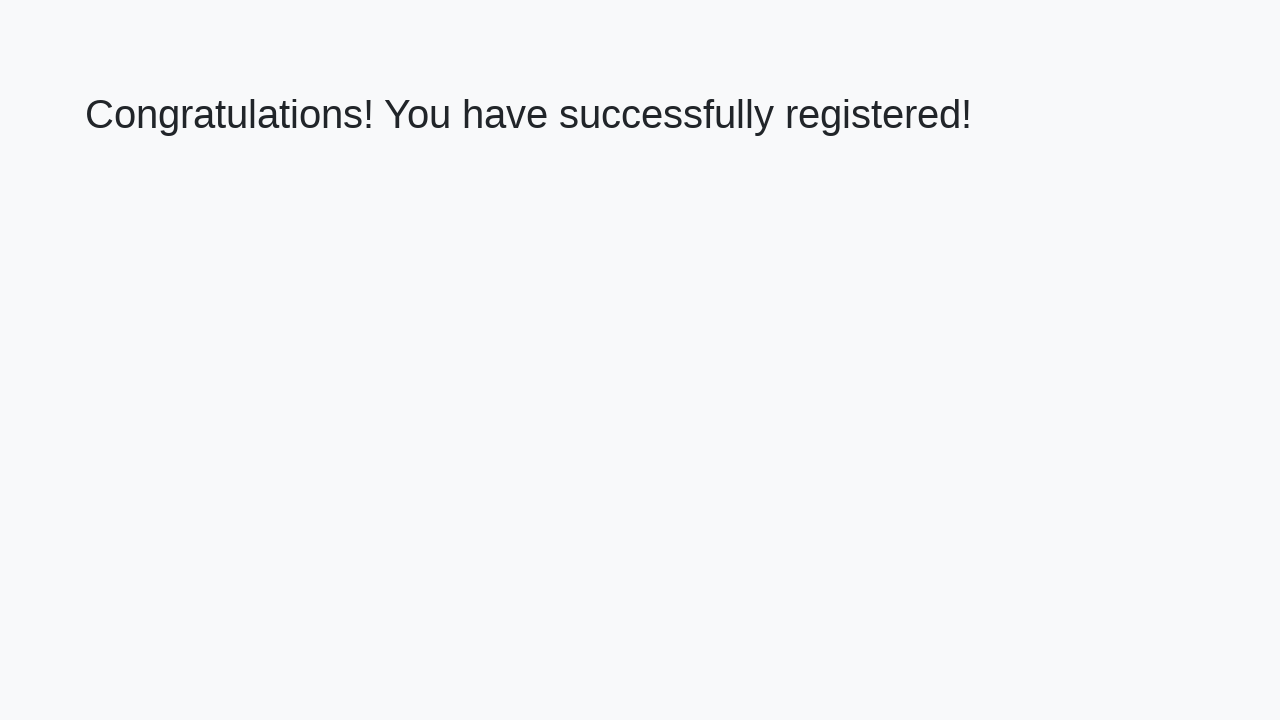

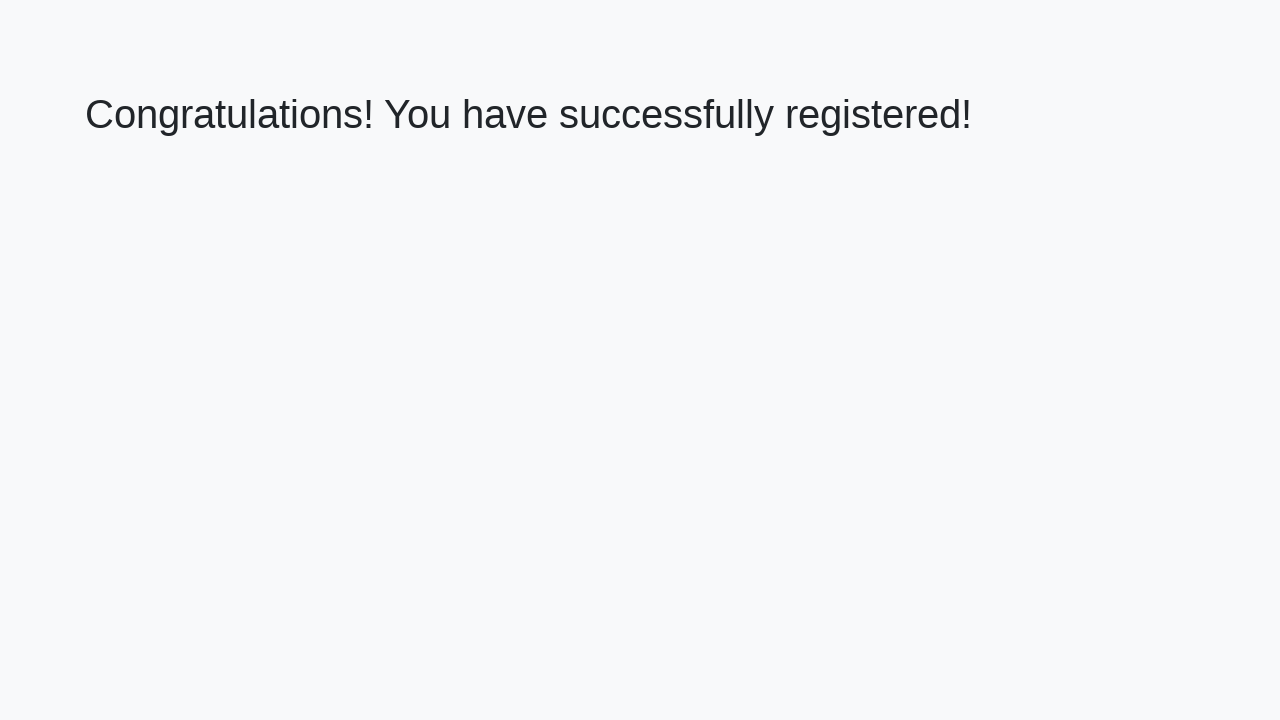